Tests AJAX data loading by clicking the AJAX button and waiting for data to load

Starting URL: http://www.uitestingplayground.com/

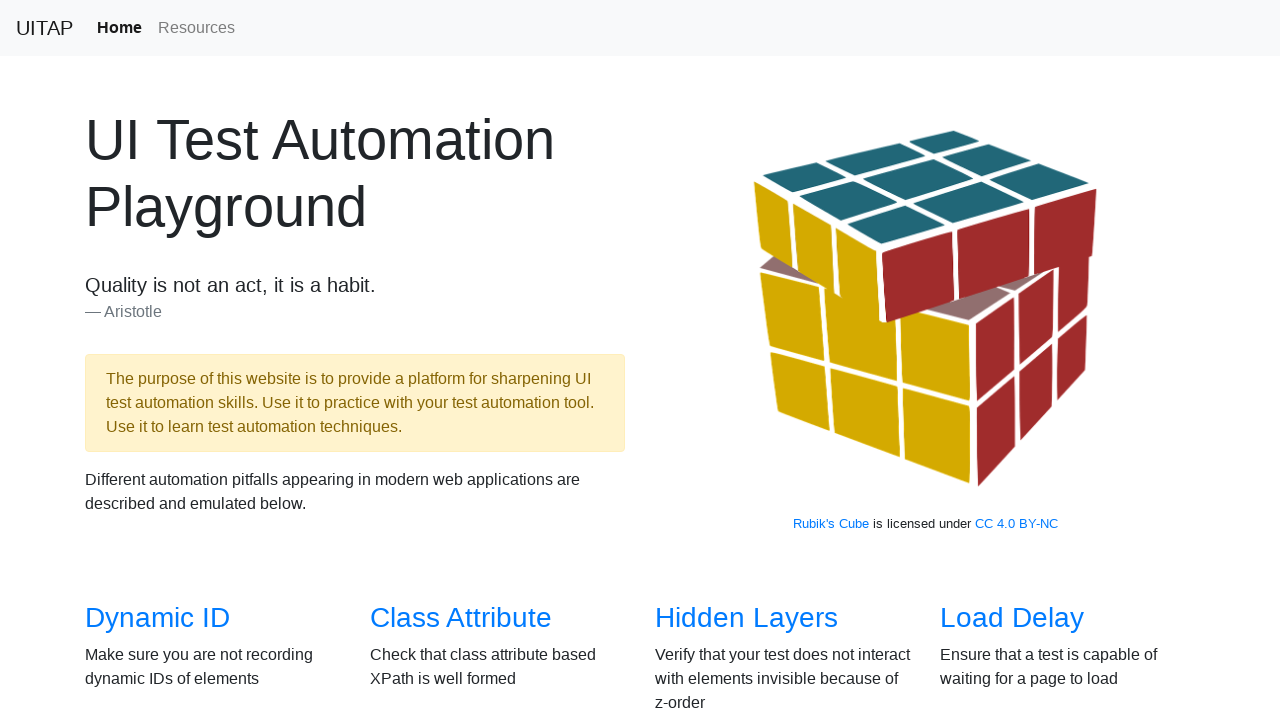

Clicked on AJAX Data link at (154, 360) on a:has-text('AJAX Data')
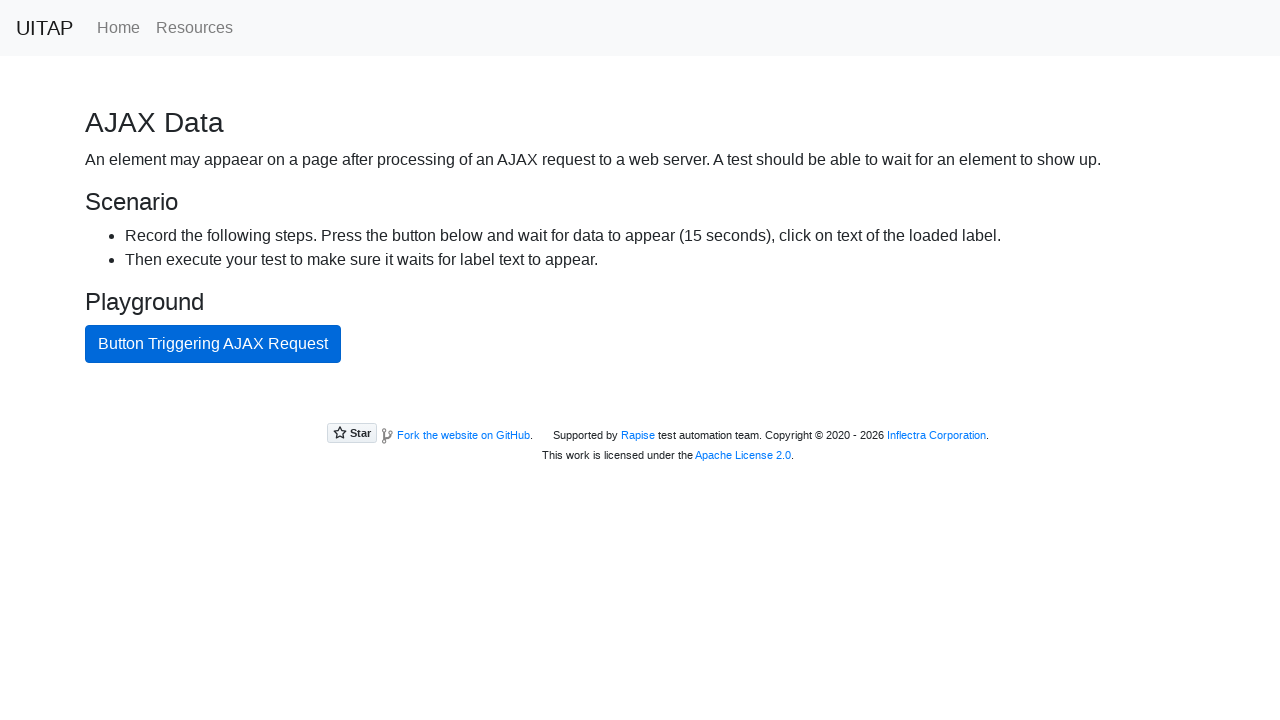

Clicked the AJAX button to trigger data loading at (213, 344) on #ajaxButton
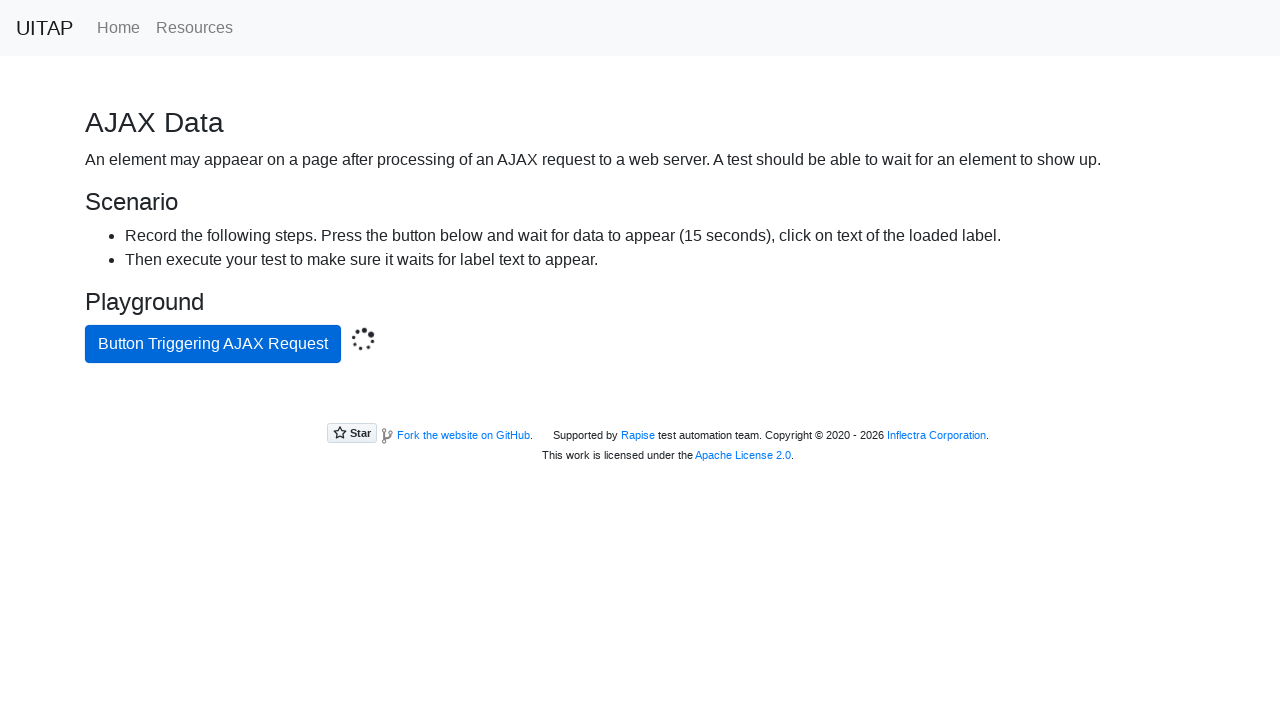

AJAX data loaded successfully - success message appeared
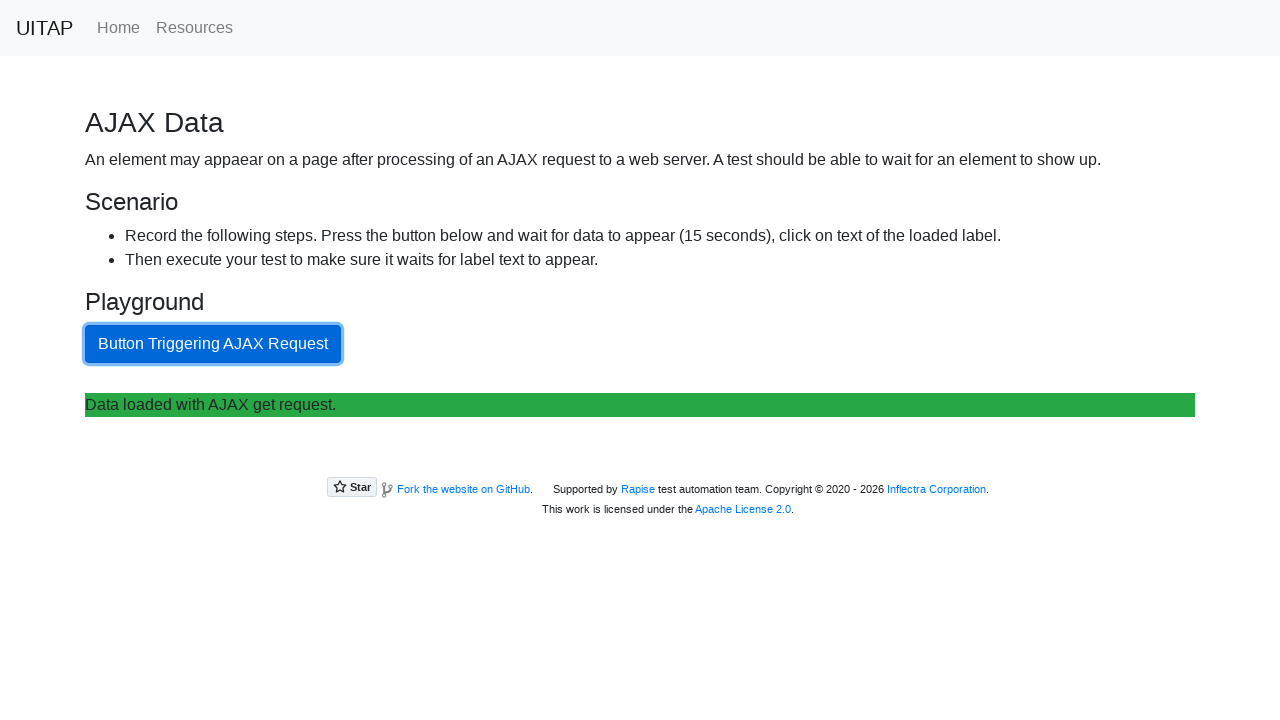

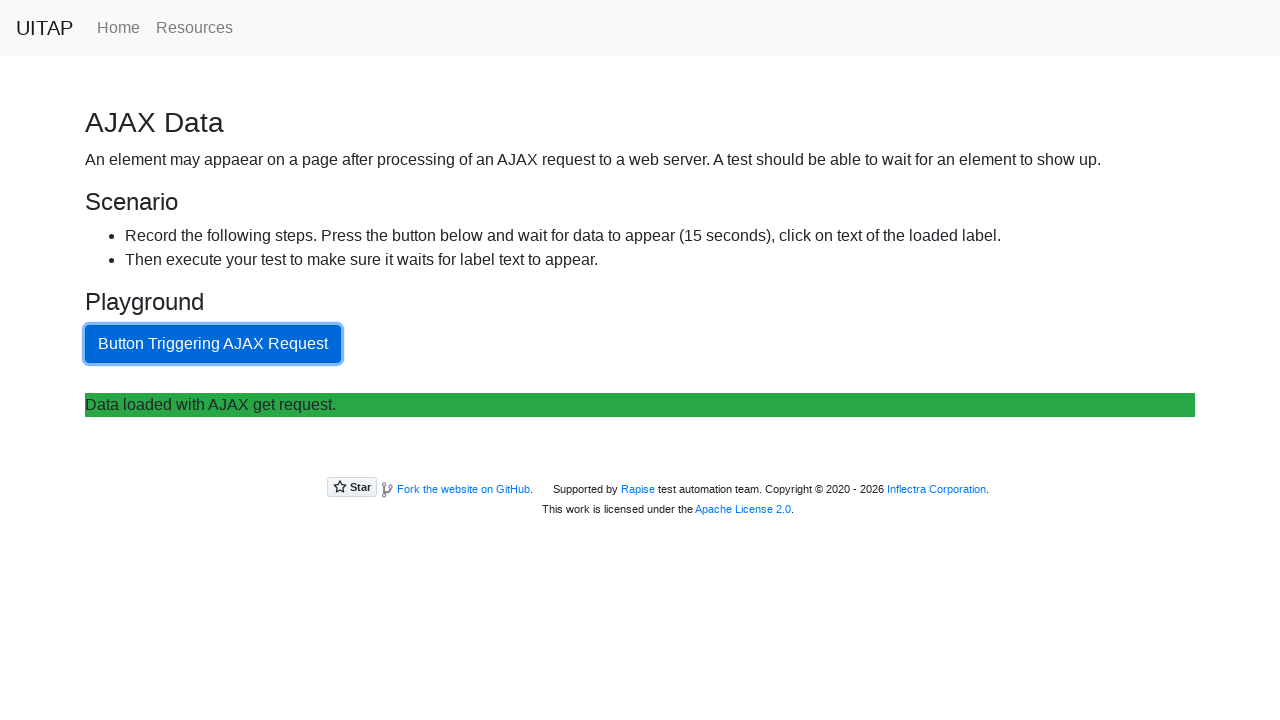